Tests modal dialog functionality on demoqa.com by navigating to the modal section, opening both small and large modals, validating their content, and closing them

Starting URL: https://demoqa.com/

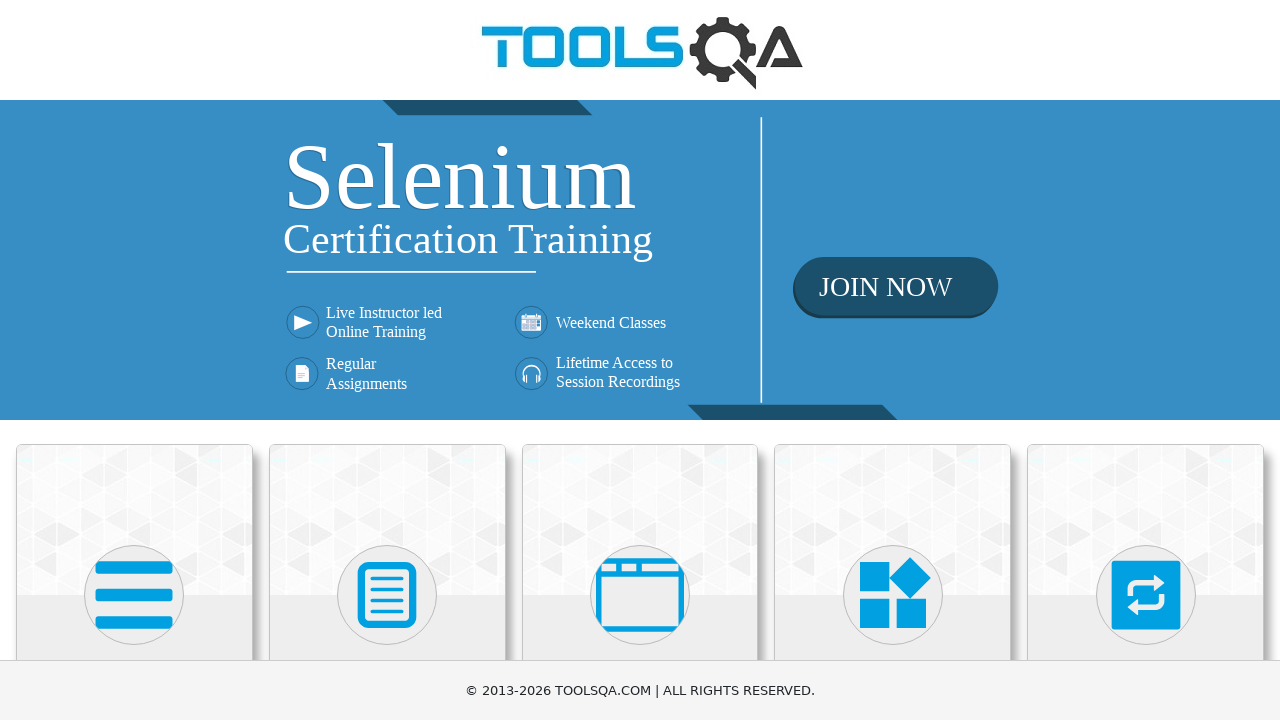

Clicked on 'Alerts, Frame & Windows' card at (640, 520) on (//div[@class='card mt-4 top-card'])[3]
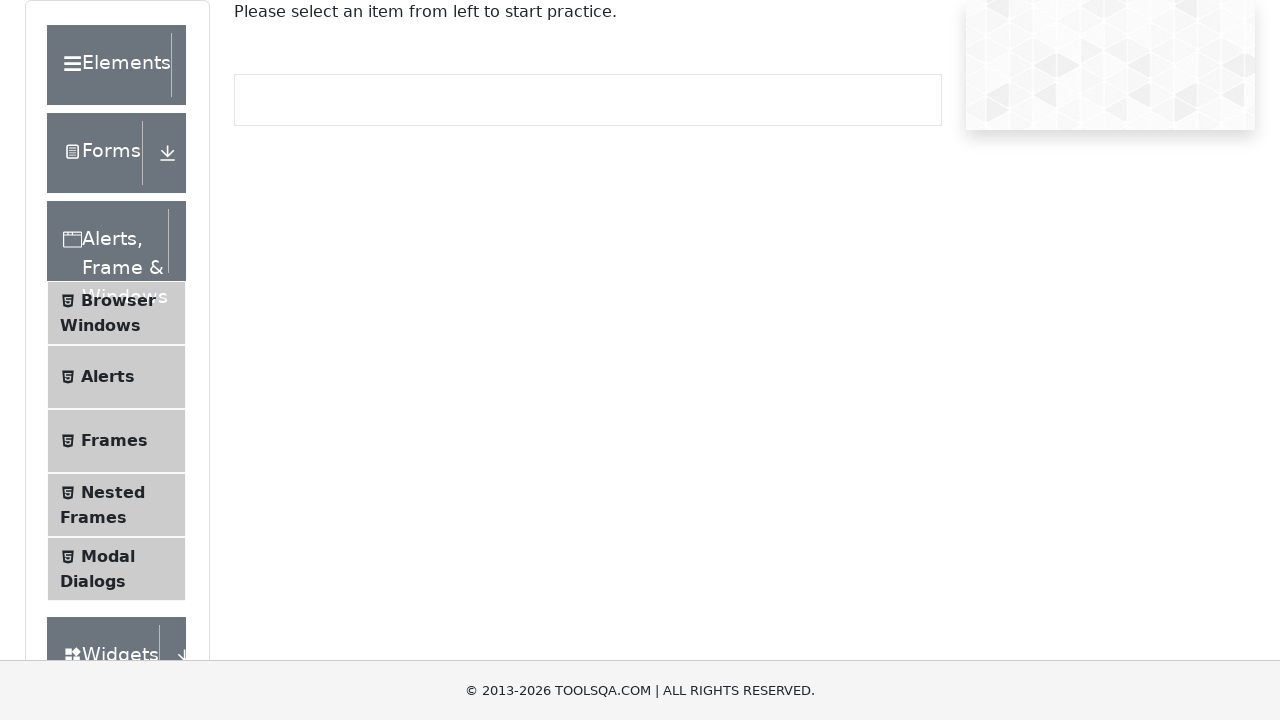

Scrolled down to view modal dialogs section
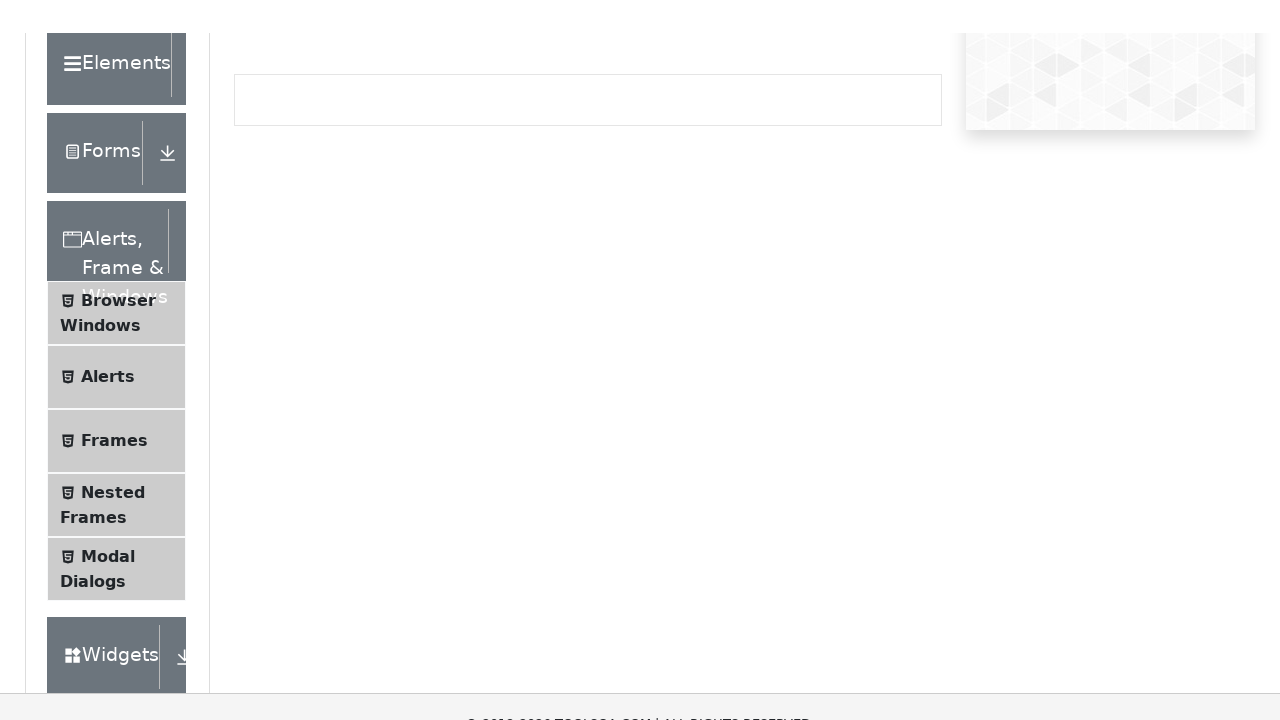

Clicked on Modal Dialogs link in sidebar at (116, 443) on (//li[@id='item-4'])[2]
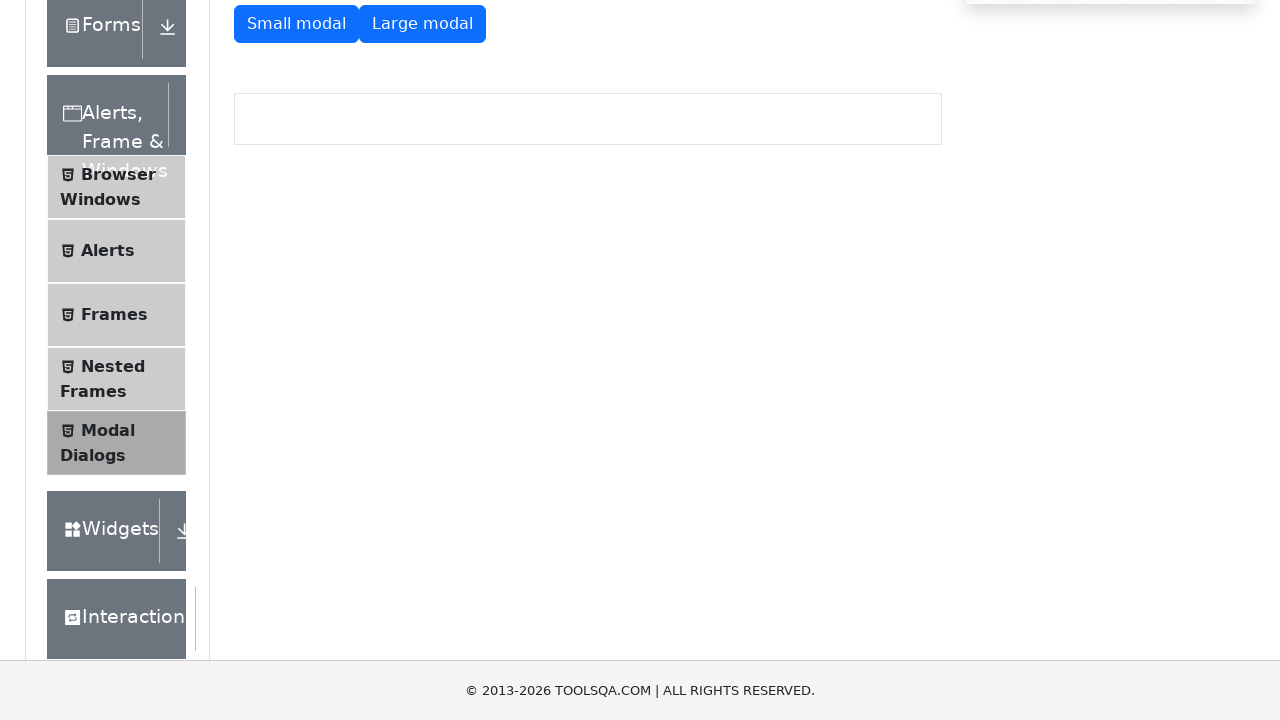

Clicked on Small modal button at (296, 24) on xpath=//button[text()='Small modal']
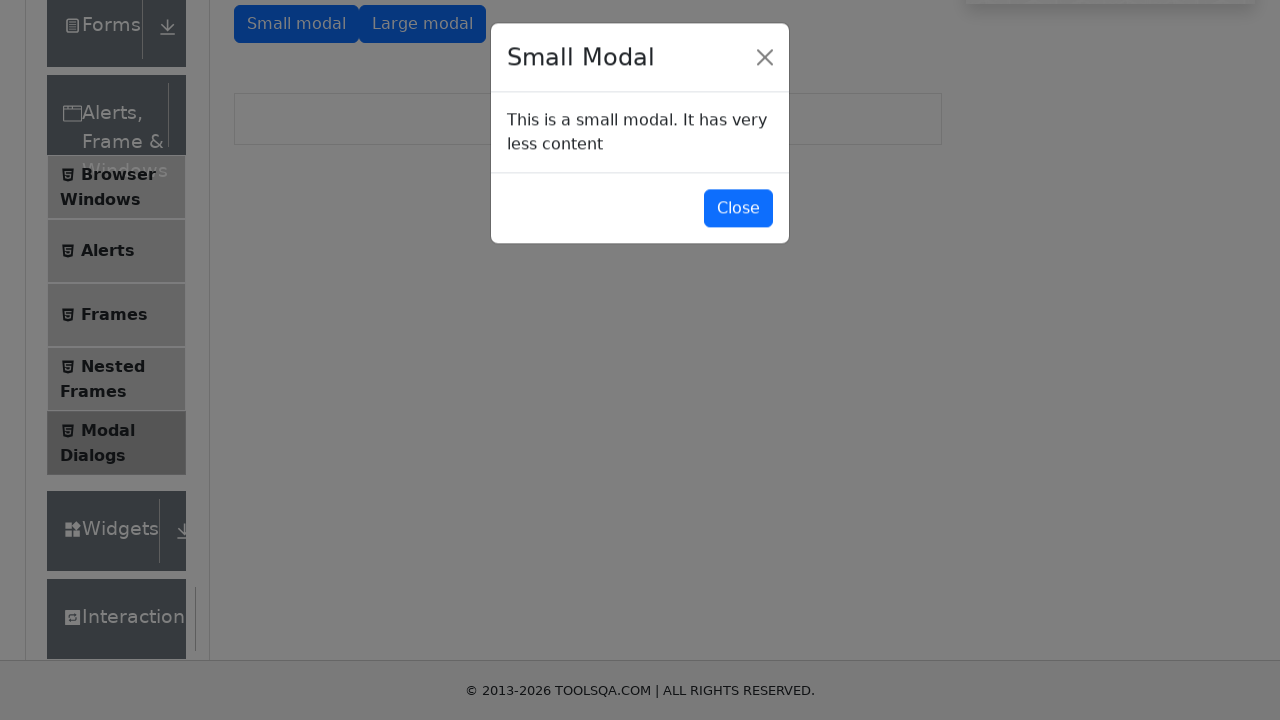

Small modal appeared and is visible
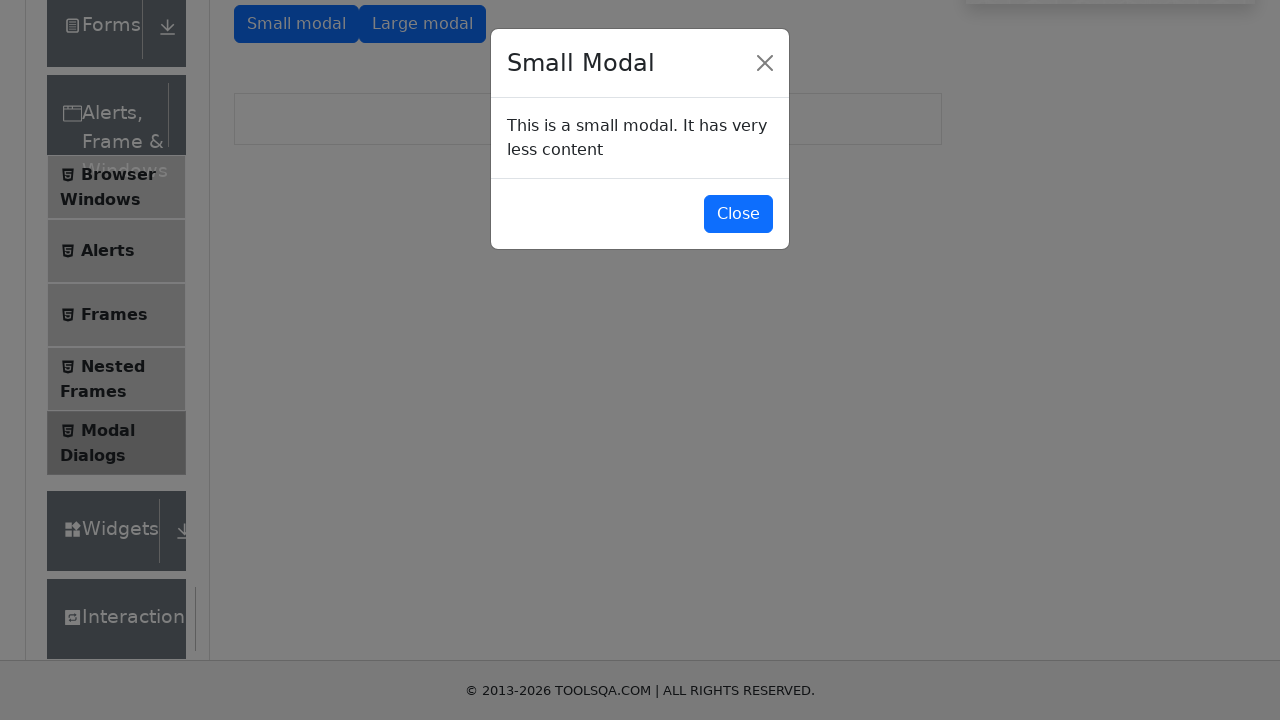

Retrieved small modal content text
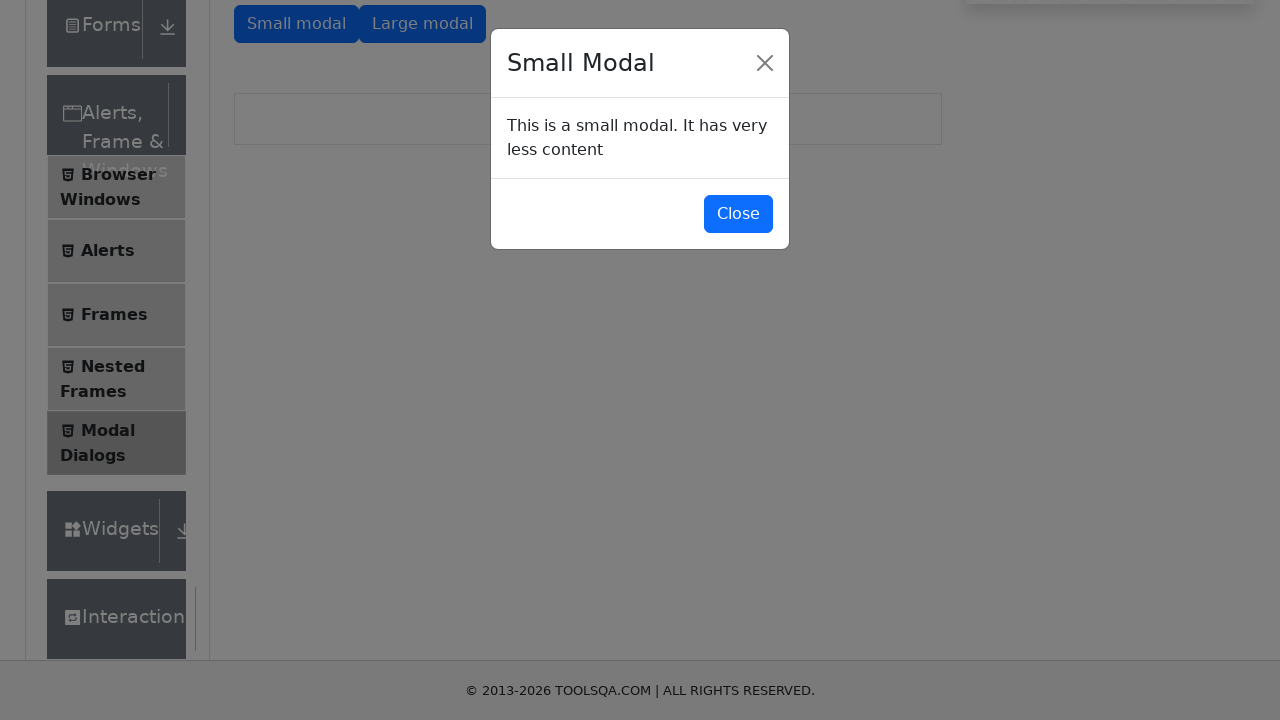

Validated that small modal contains expected text 'This is a small modal'
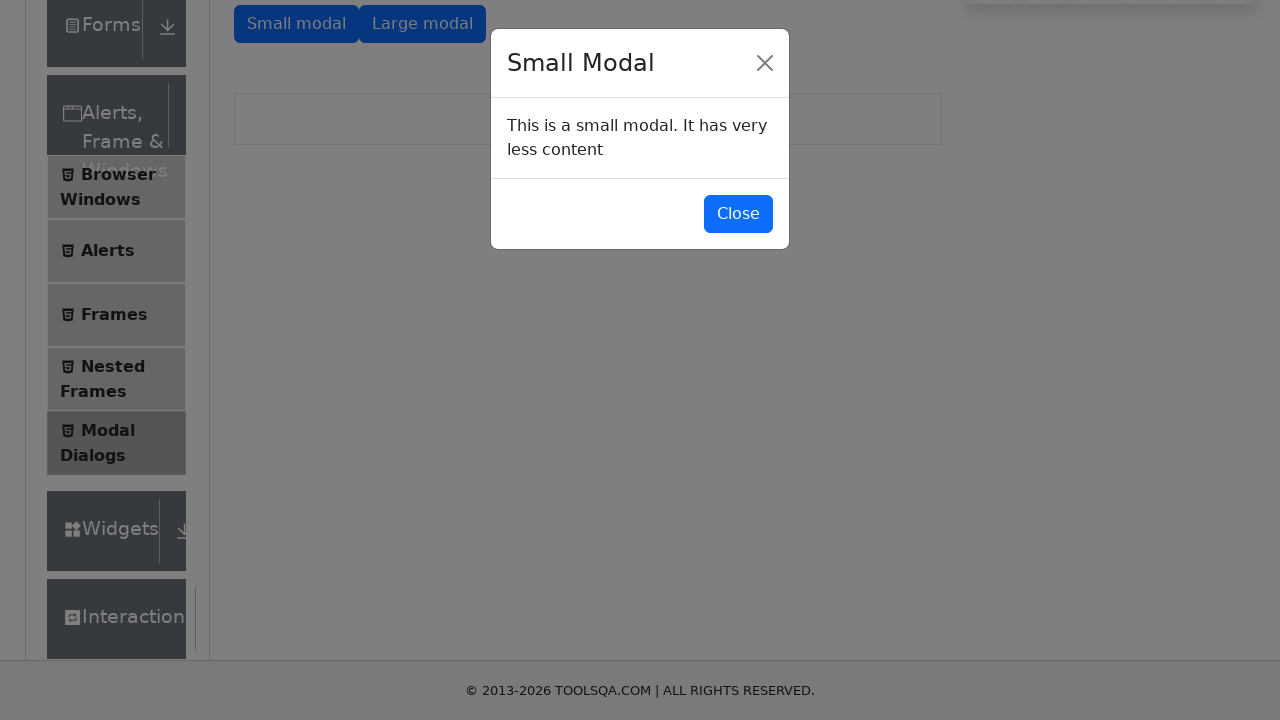

Clicked Close button to close small modal at (738, 214) on xpath=//button[text()='Close']
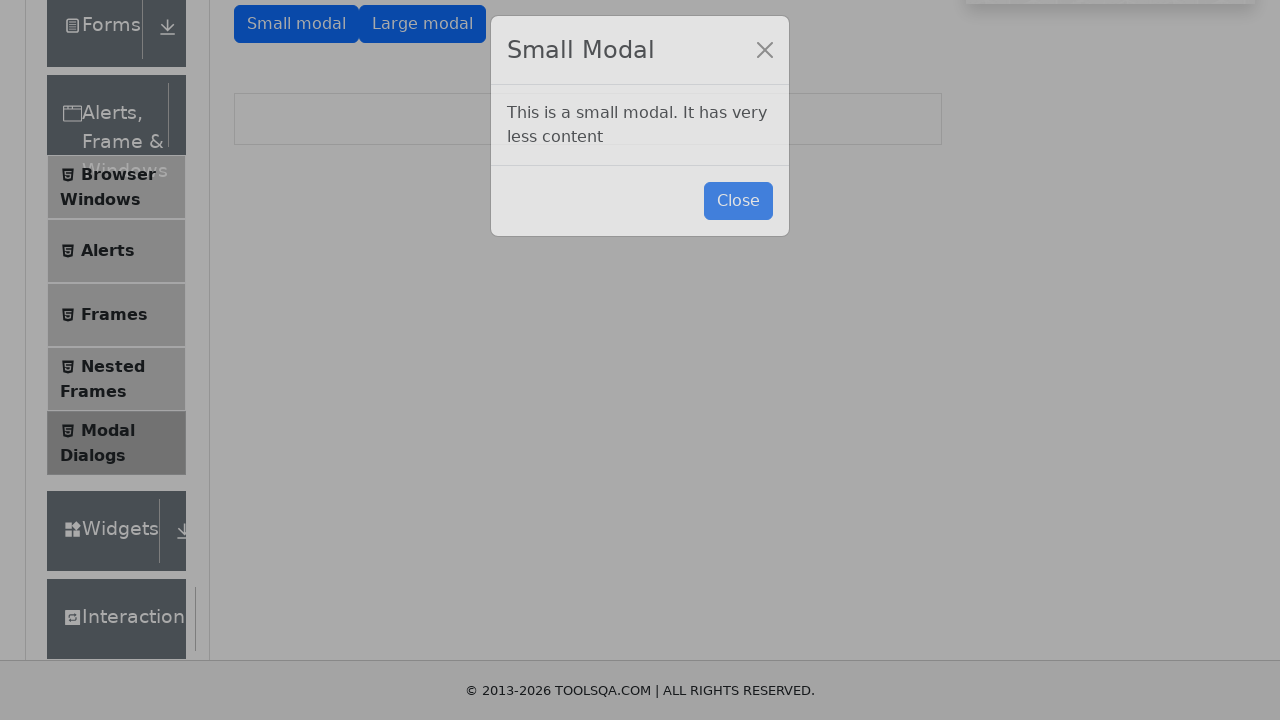

Clicked on Large modal button at (422, 24) on xpath=//button[text()='Large modal']
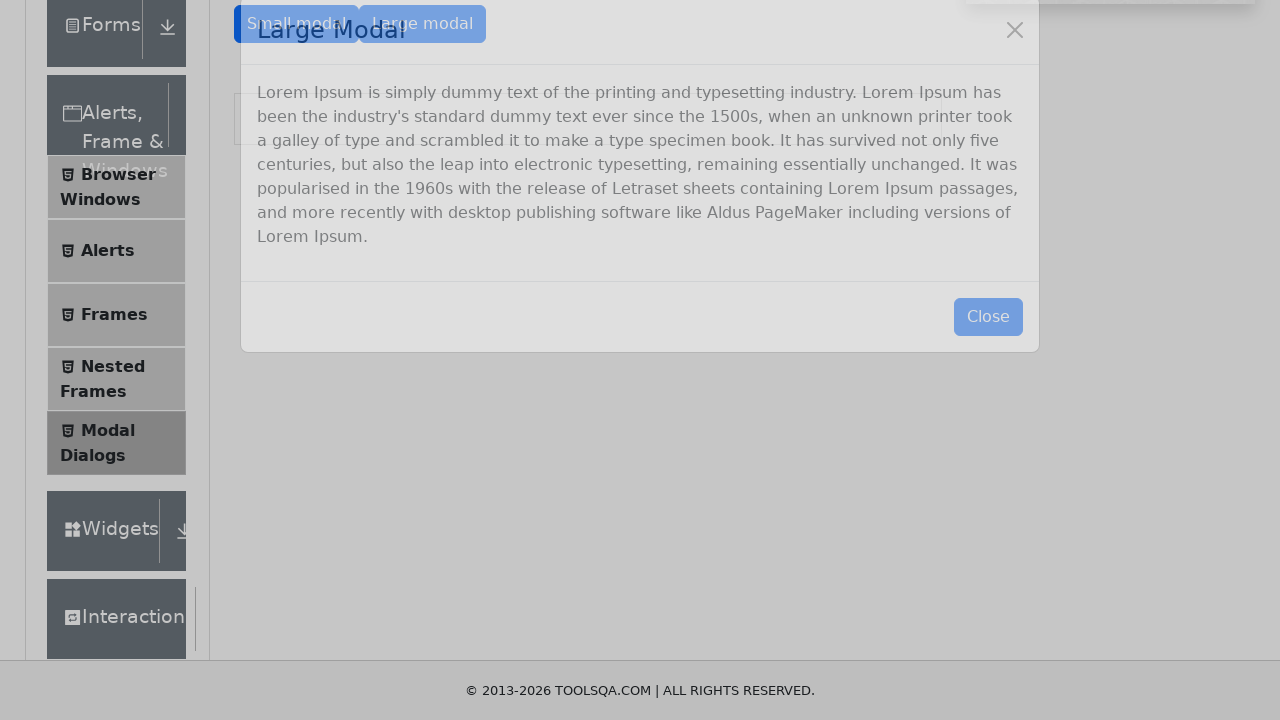

Large modal appeared and is visible
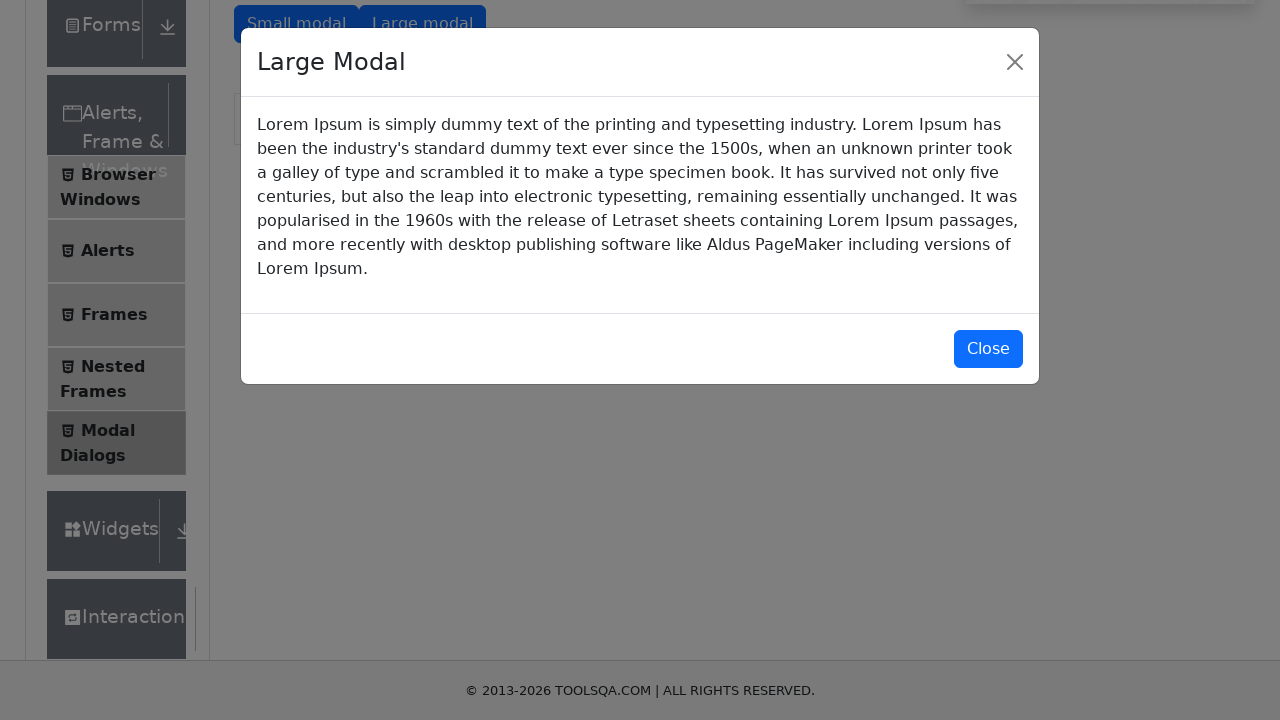

Retrieved large modal content text
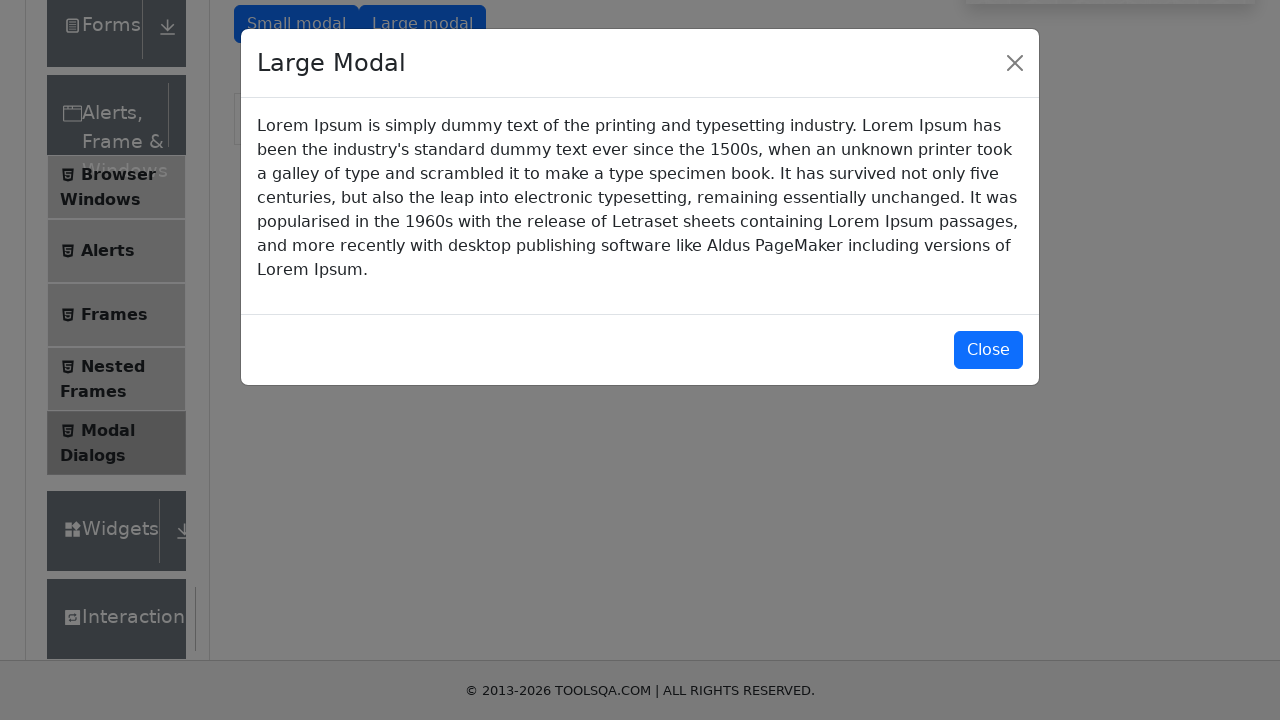

Validated that large modal contains expected Lorem Ipsum text
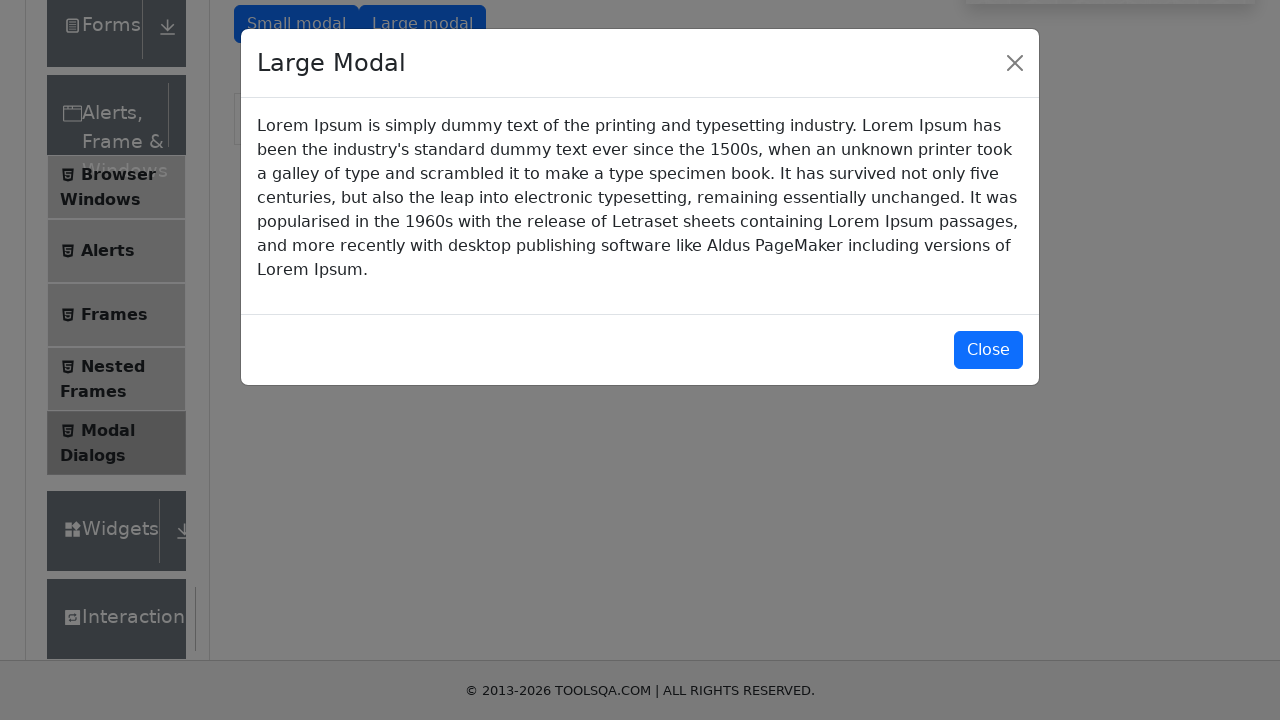

Clicked Close button to close large modal at (988, 350) on xpath=//button[text()='Close']
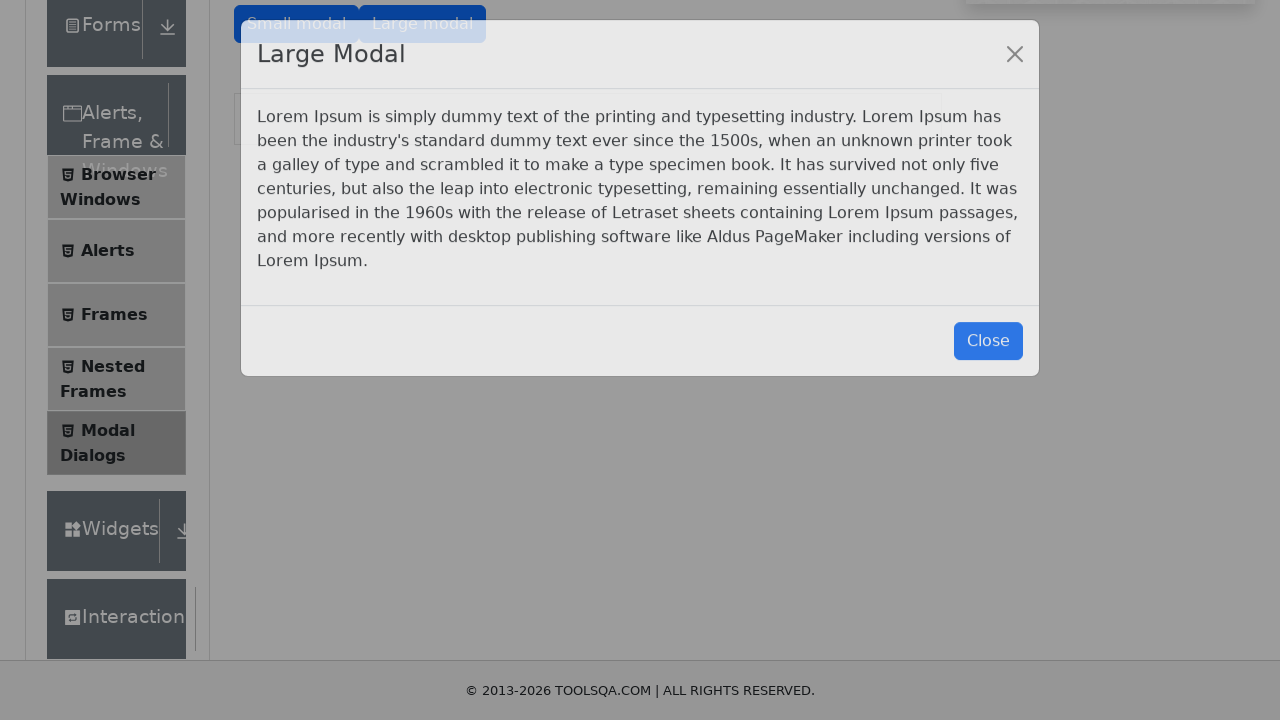

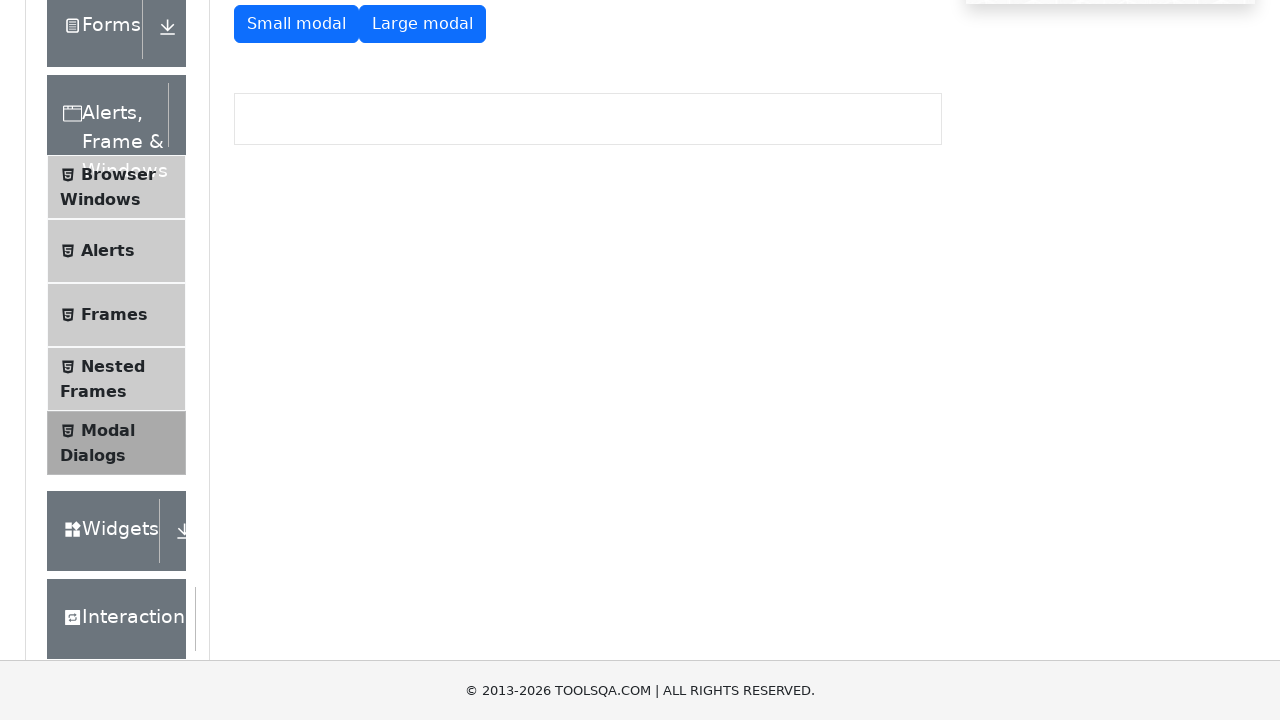